Tests dropdown and multi-select functionality by selecting options using visible text from two different select elements on the page

Starting URL: http://omayo.blogspot.com/

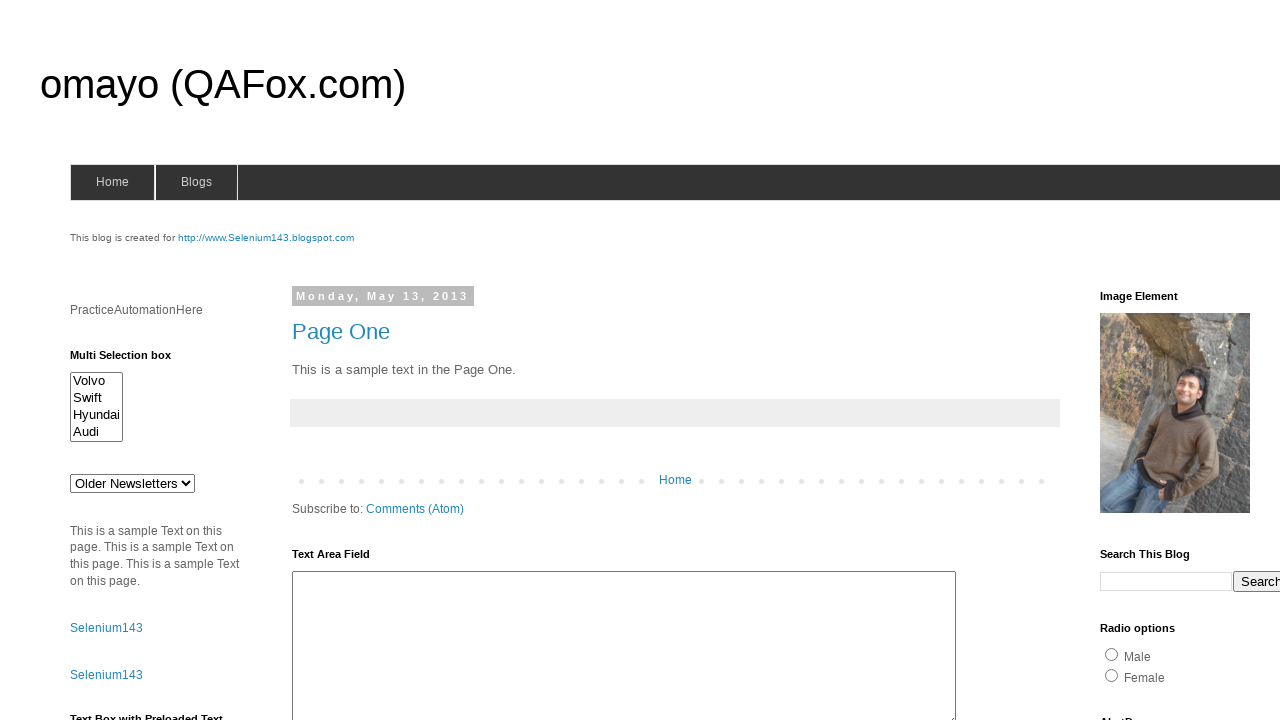

Selected 'doc 1' from dropdown #drop1 on #drop1
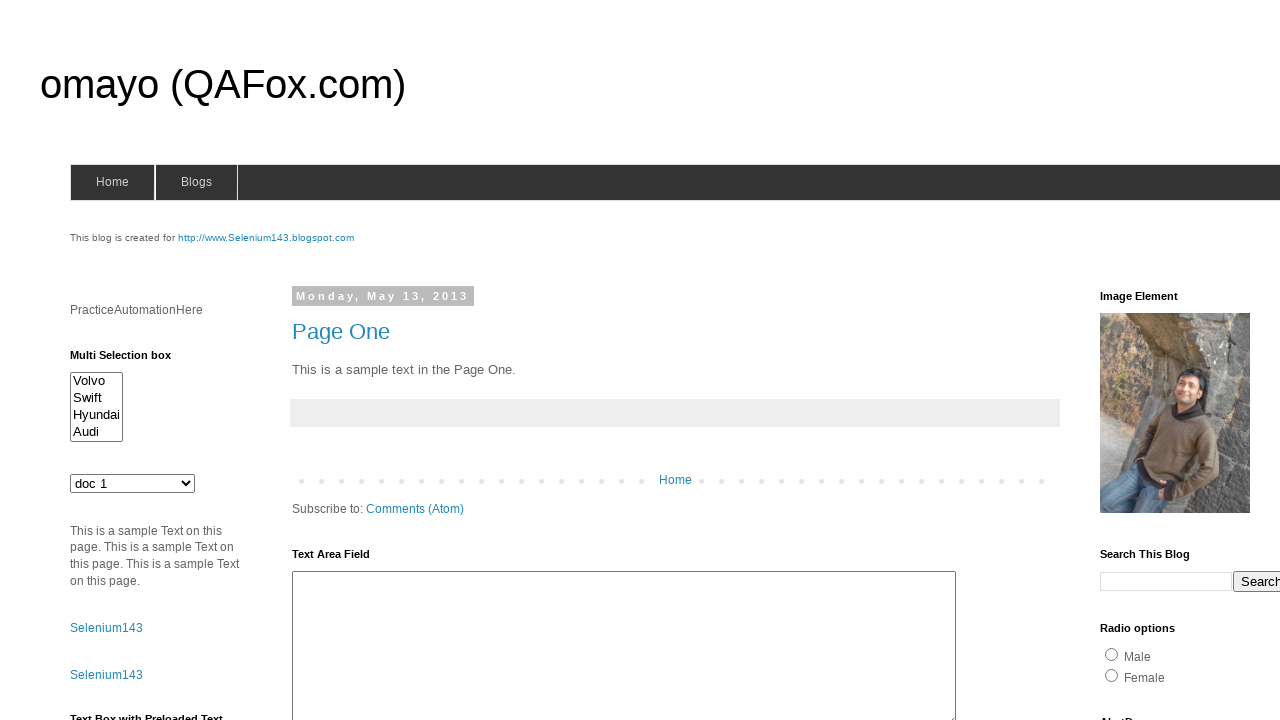

Selected 'Hyundai' from multi-select #multiselect1 on #multiselect1
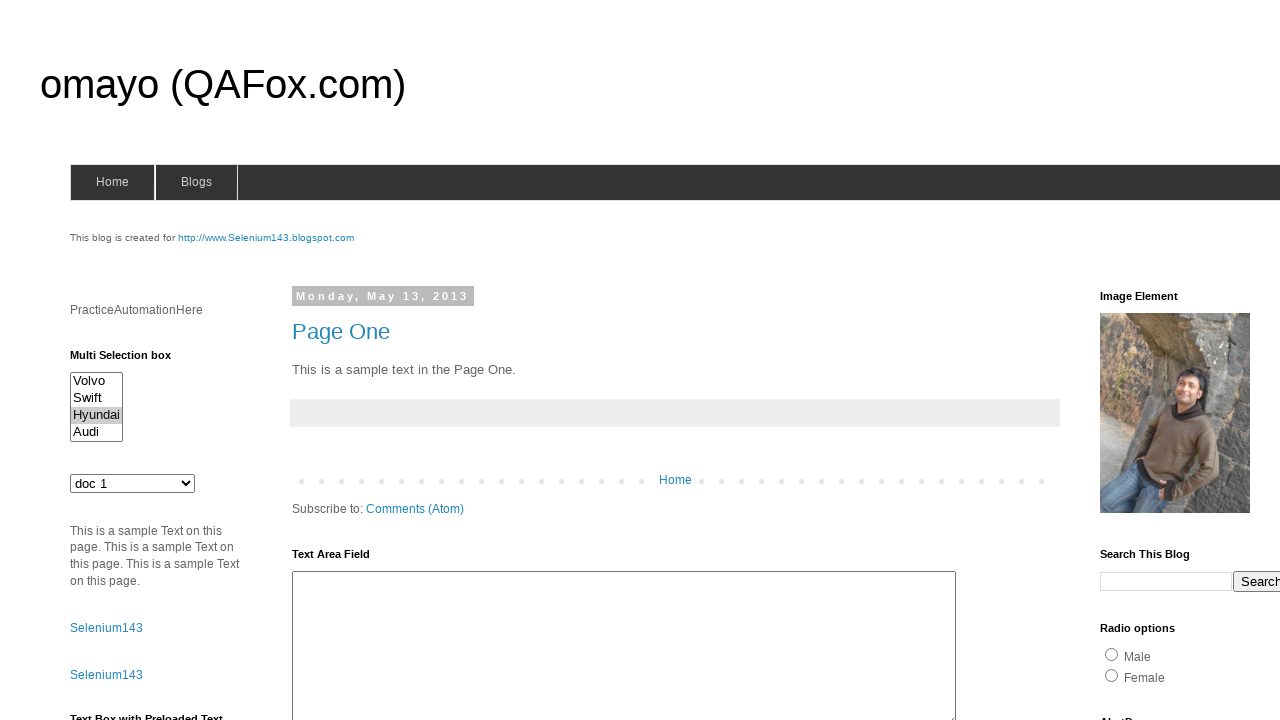

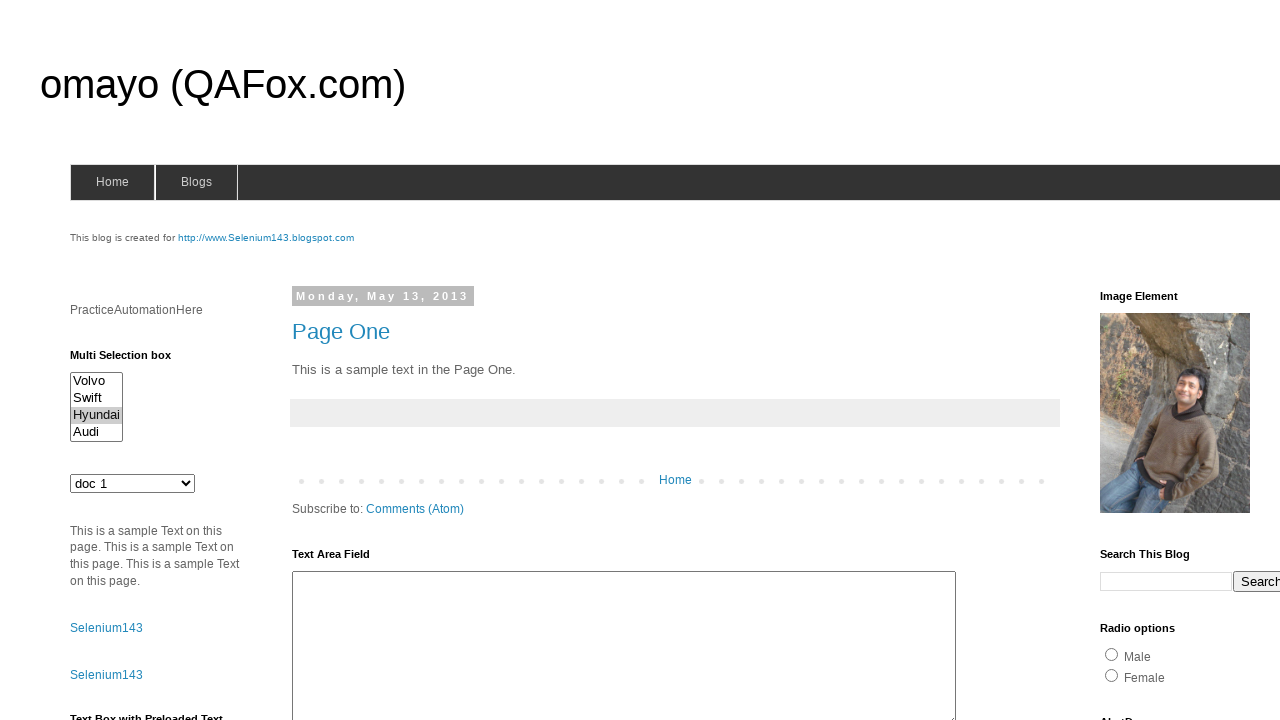